Tests submitting an answer on a Stepik educational platform lesson by filling in a textarea with an answer and clicking the submit button.

Starting URL: https://stepik.org/lesson/25969/step/12

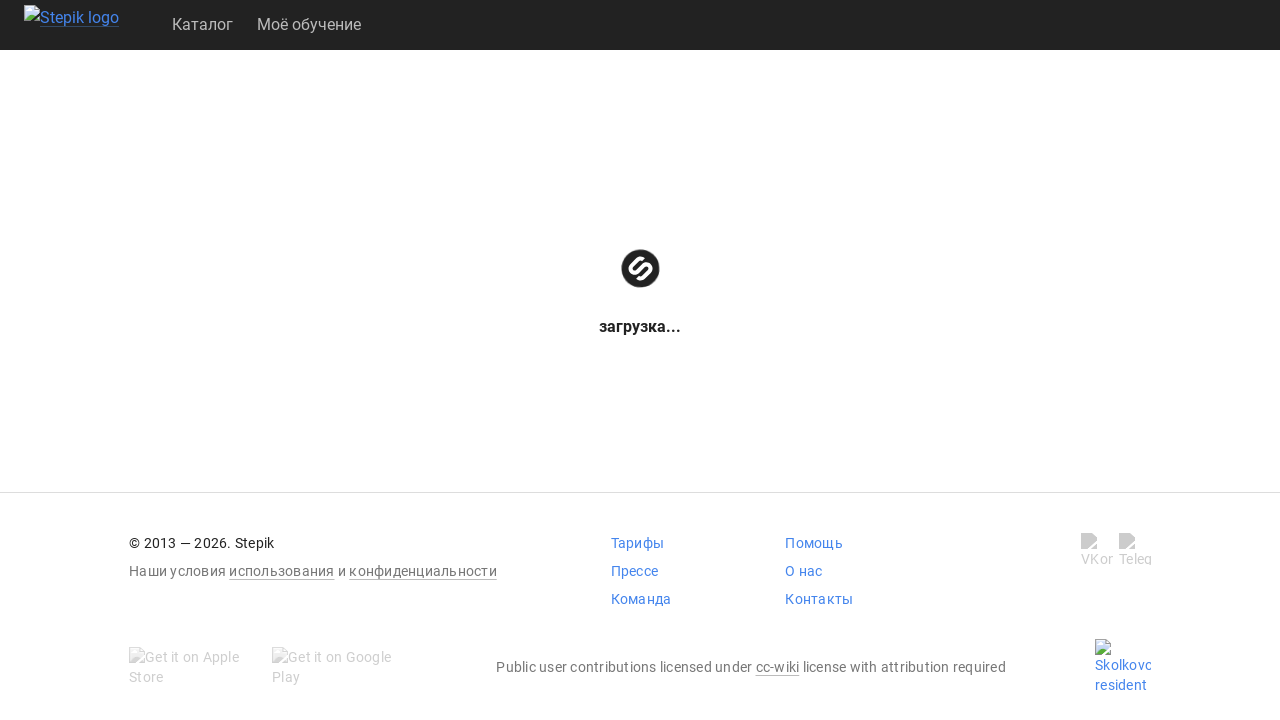

Waited for textarea element to load on Stepik lesson page
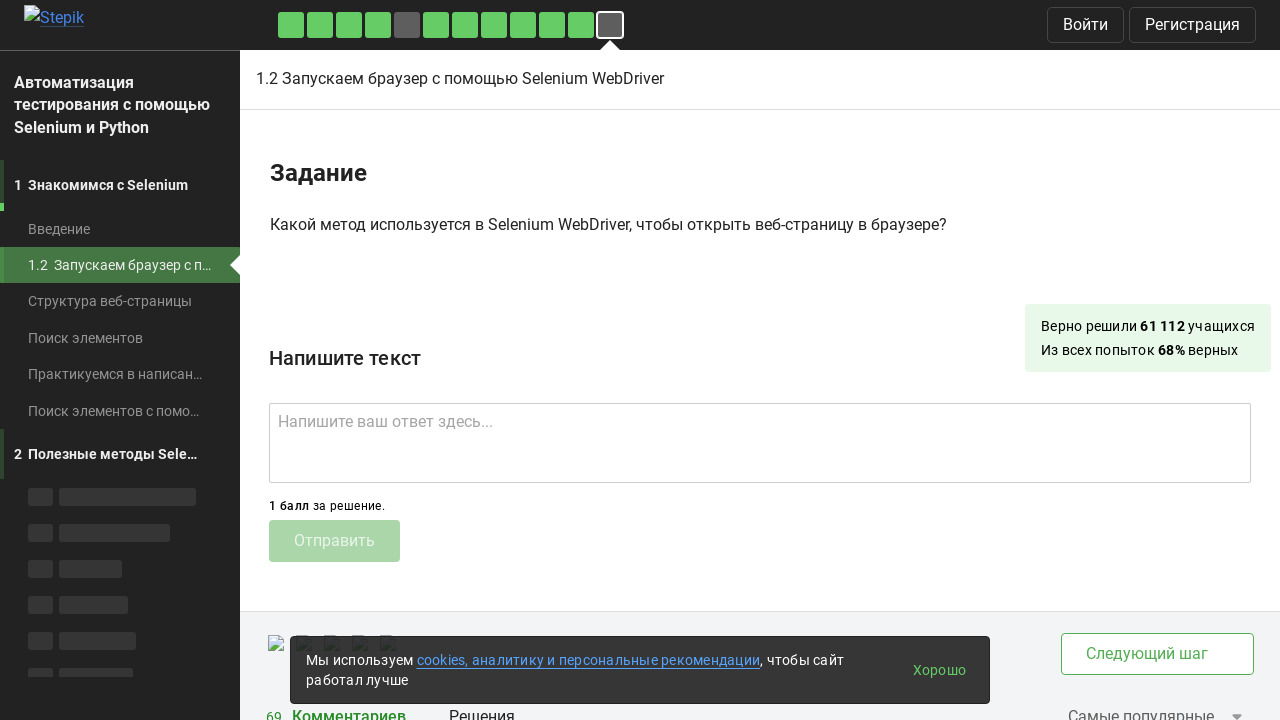

Filled textarea with answer text 'get()' on .textarea
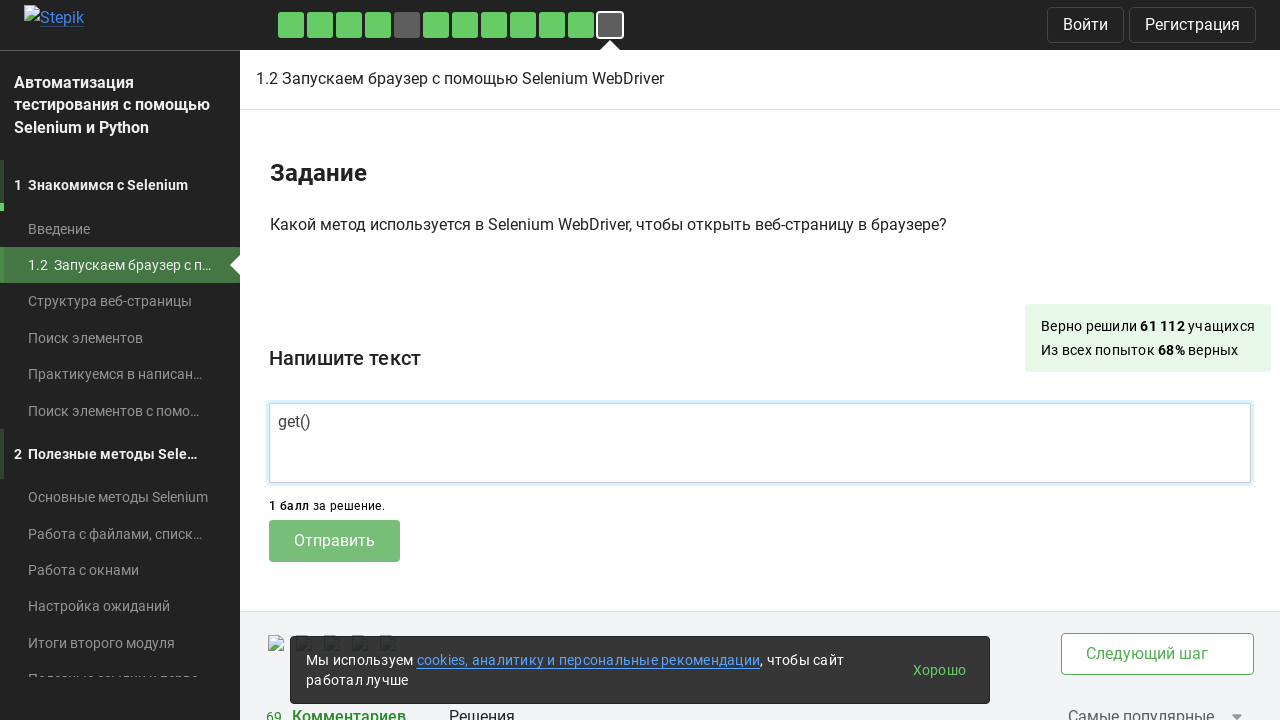

Clicked submit button to submit the answer at (334, 541) on .submit-submission
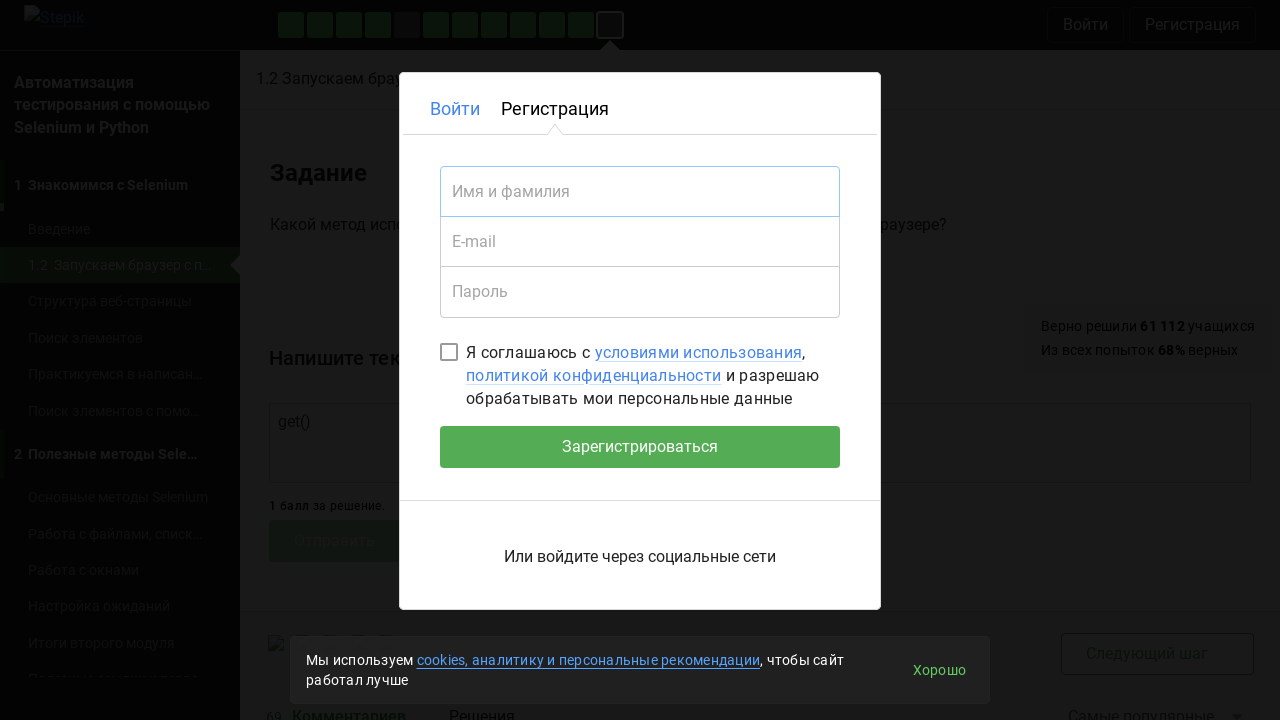

Waited 2 seconds for submission to process and receive feedback
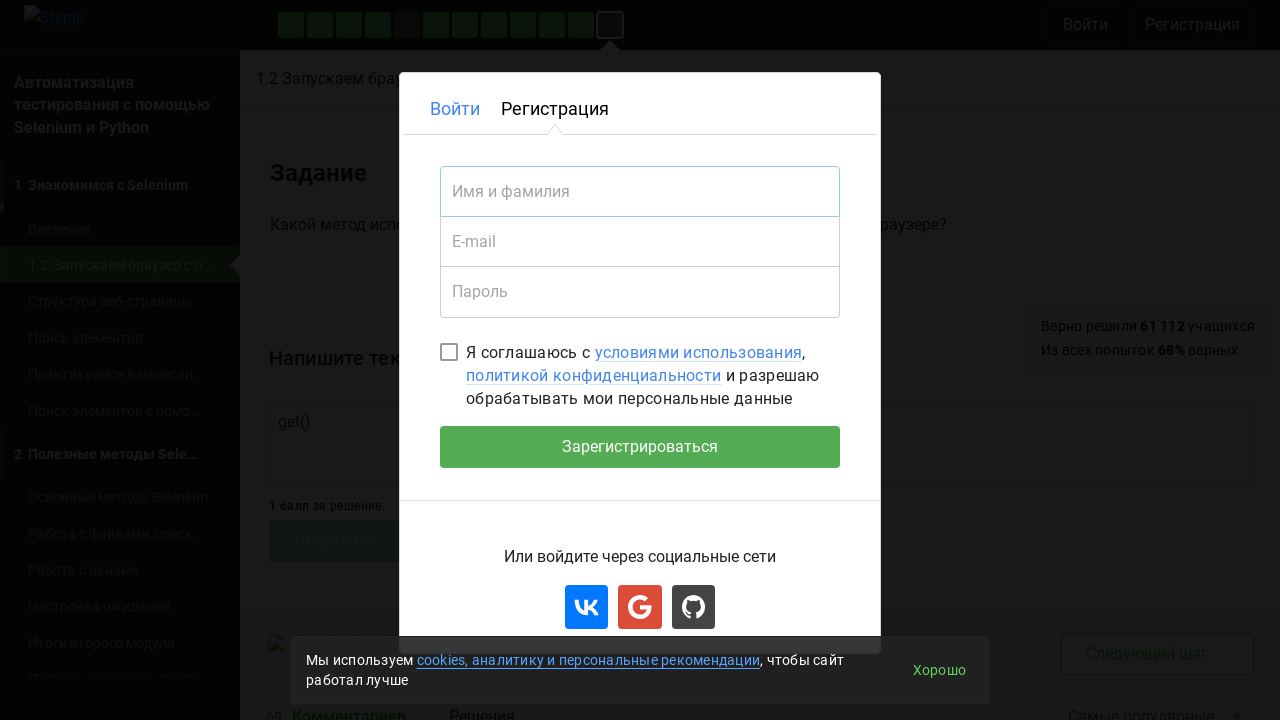

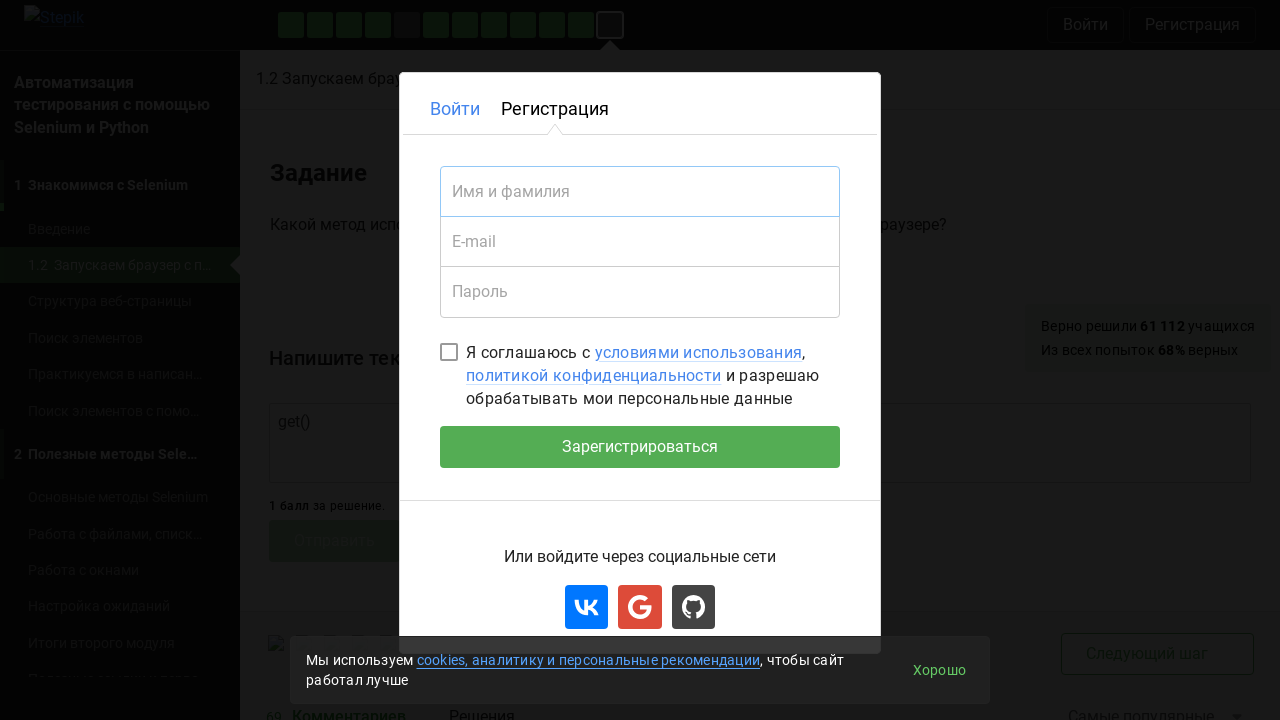